Tests handling of a JavaScript alert dialog by clicking a button that triggers an alert and accepting it

Starting URL: https://testautomationpractice.blogspot.com/

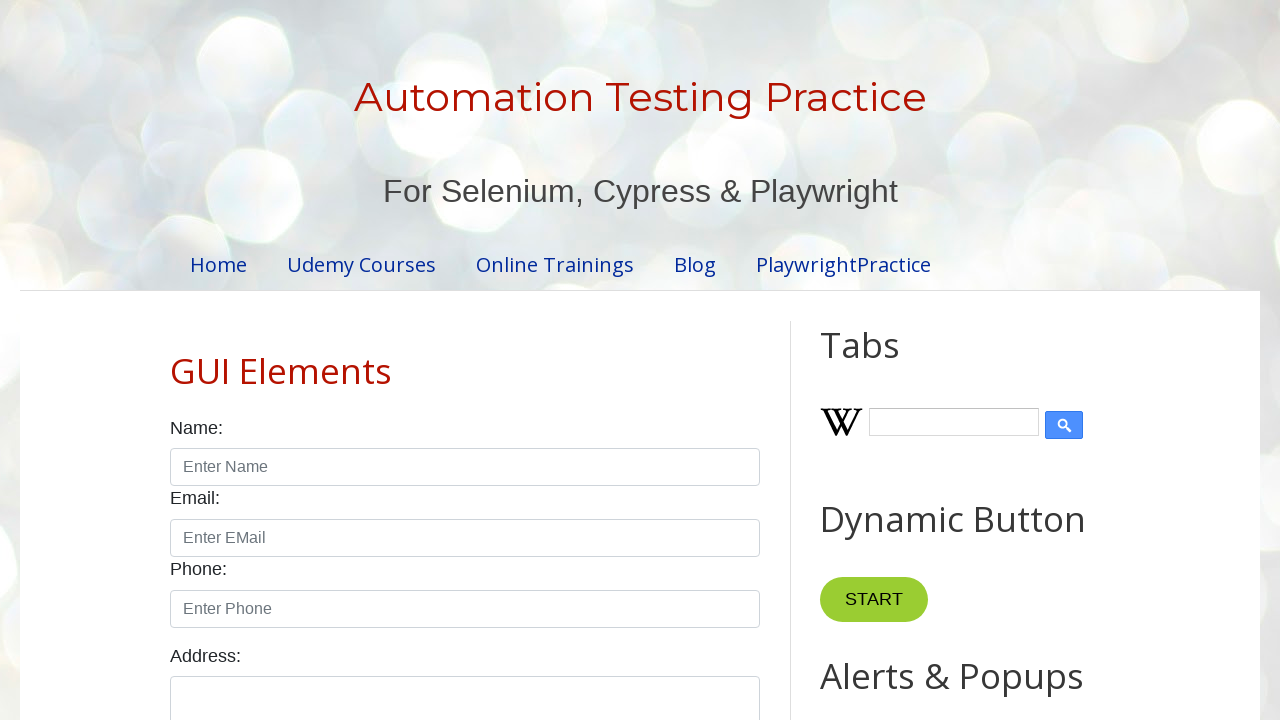

Set up dialog handler to accept alerts
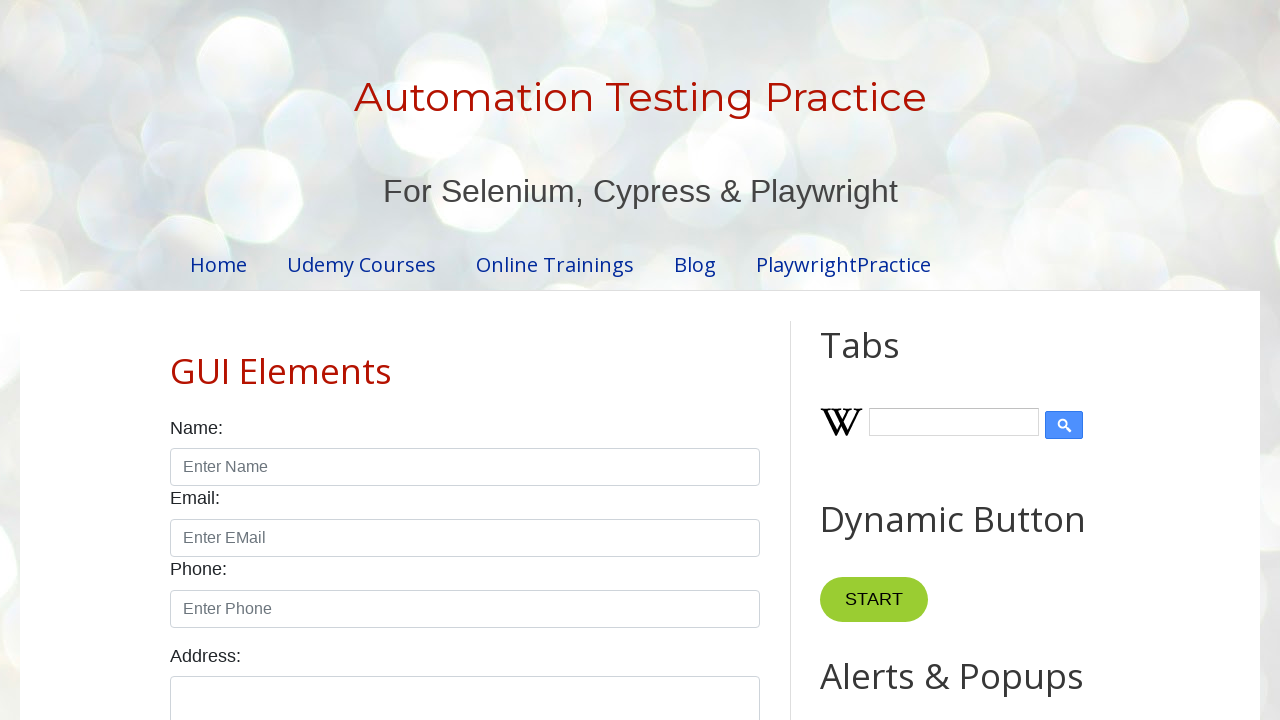

Clicked button to trigger JavaScript alert dialog at (888, 361) on xpath=//button[@onclick='myFunctionAlert()']
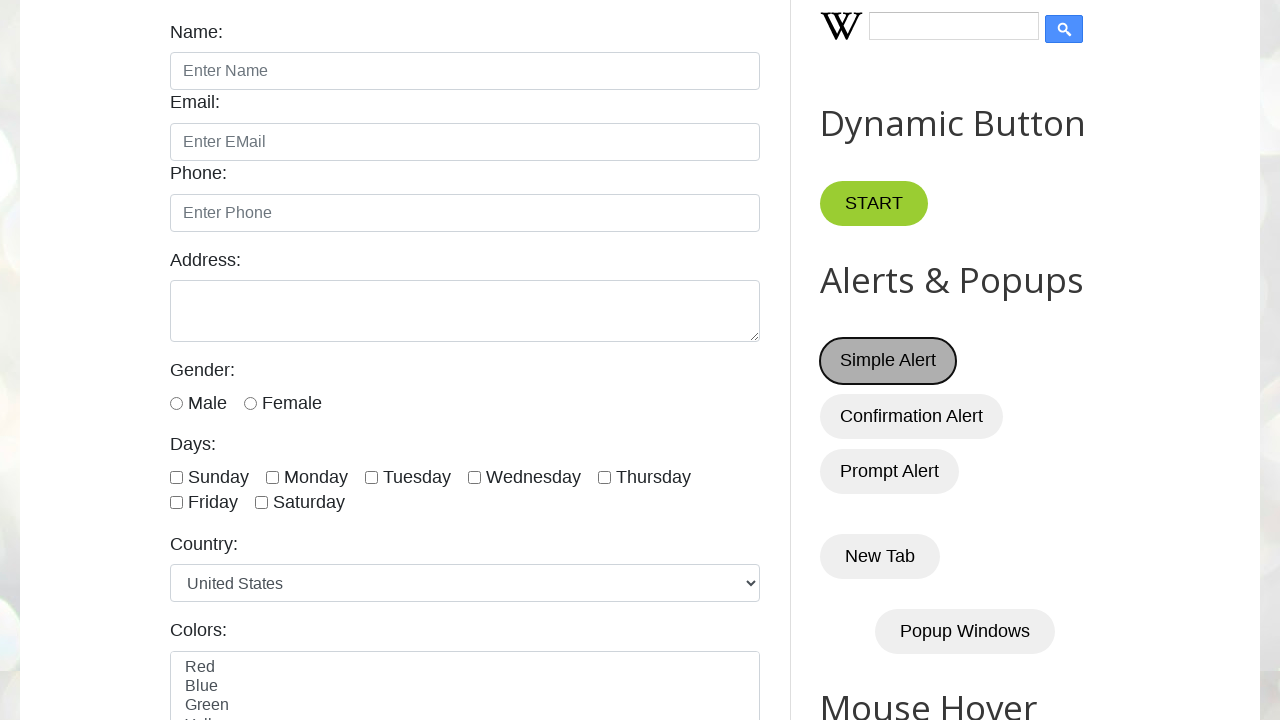

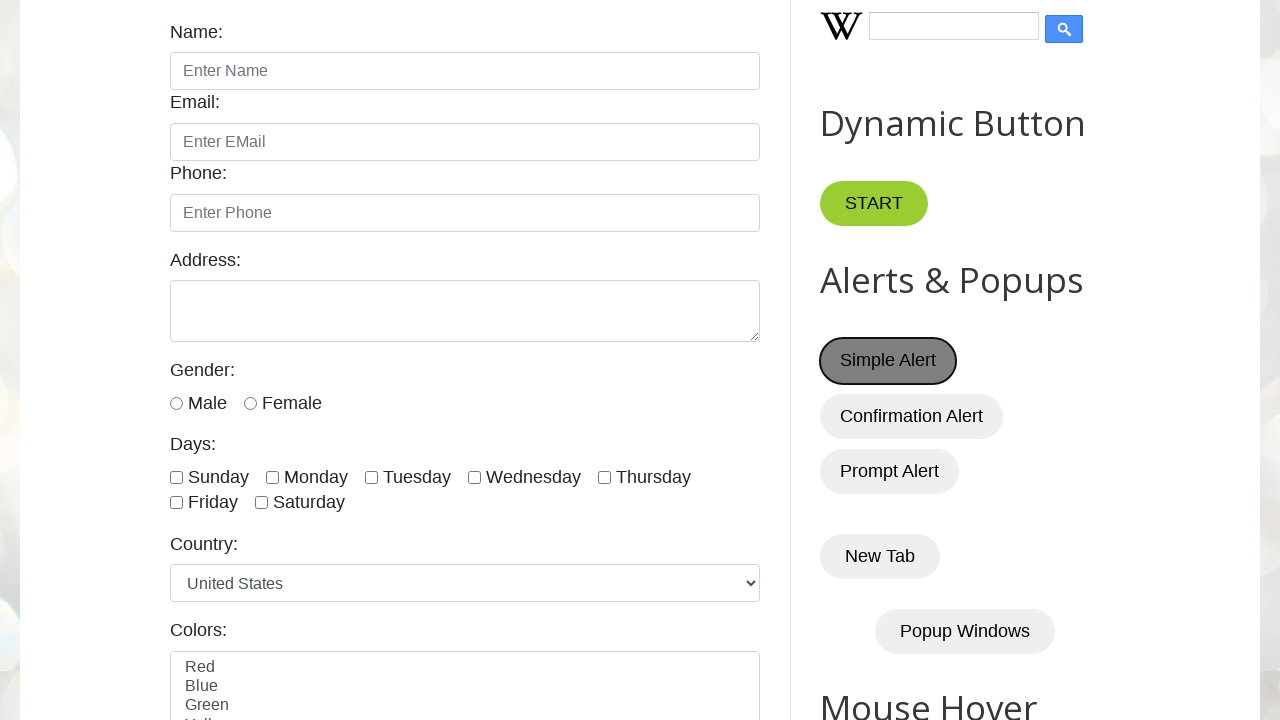